Tests passenger count dropdown functionality by clicking the passenger info section and incrementing the adult passenger count 4 times using the increment button.

Starting URL: https://rahulshettyacademy.com/dropdownsPractise/

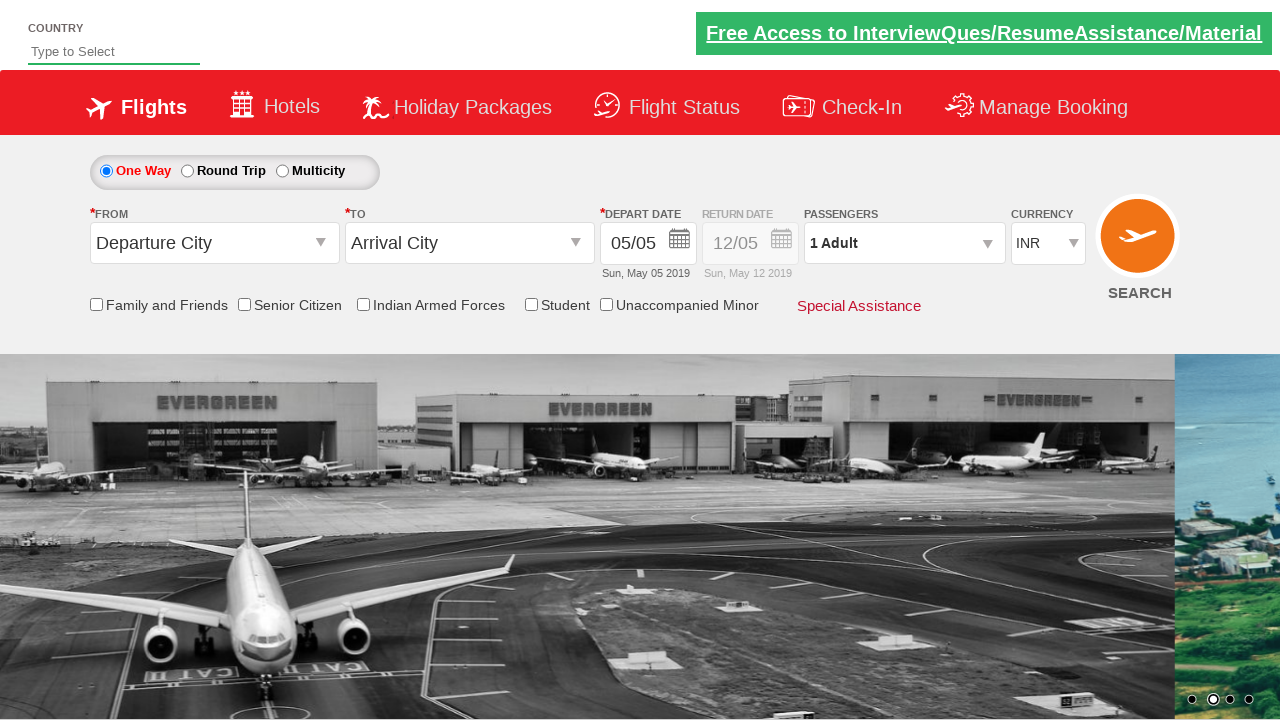

Clicked on passenger info section to open dropdown at (904, 243) on #divpaxinfo
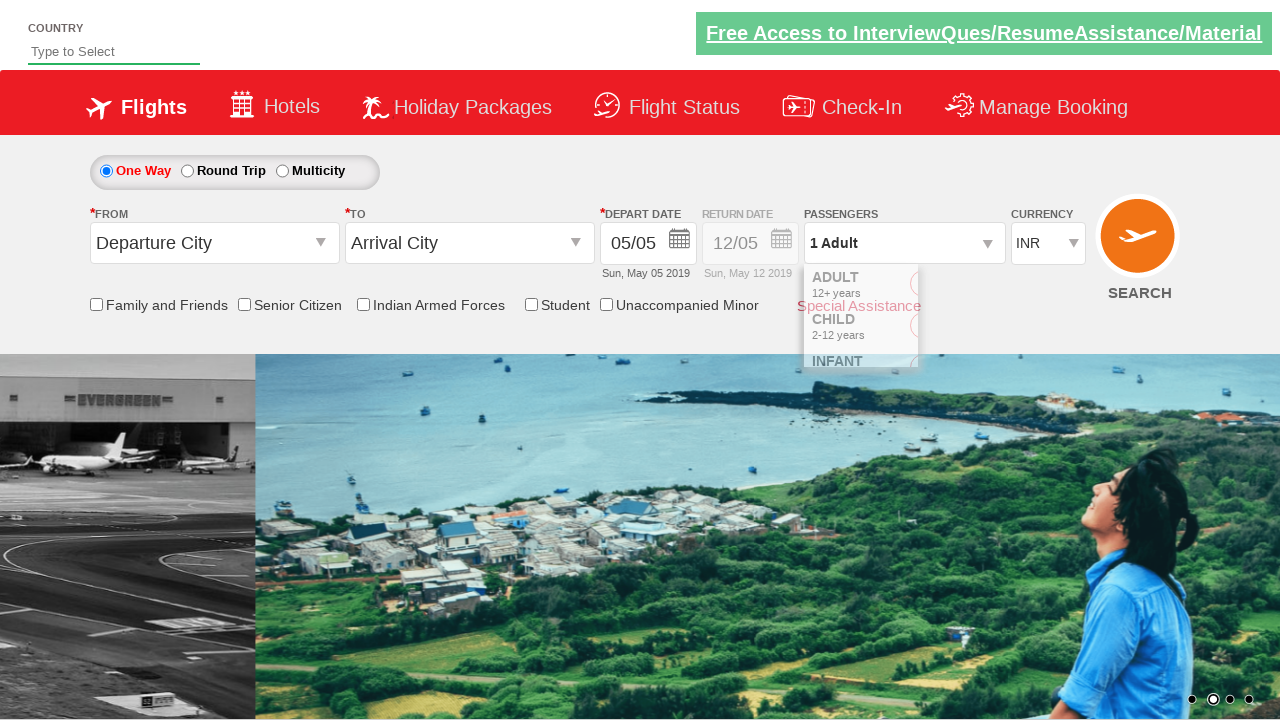

Increment adult button became visible
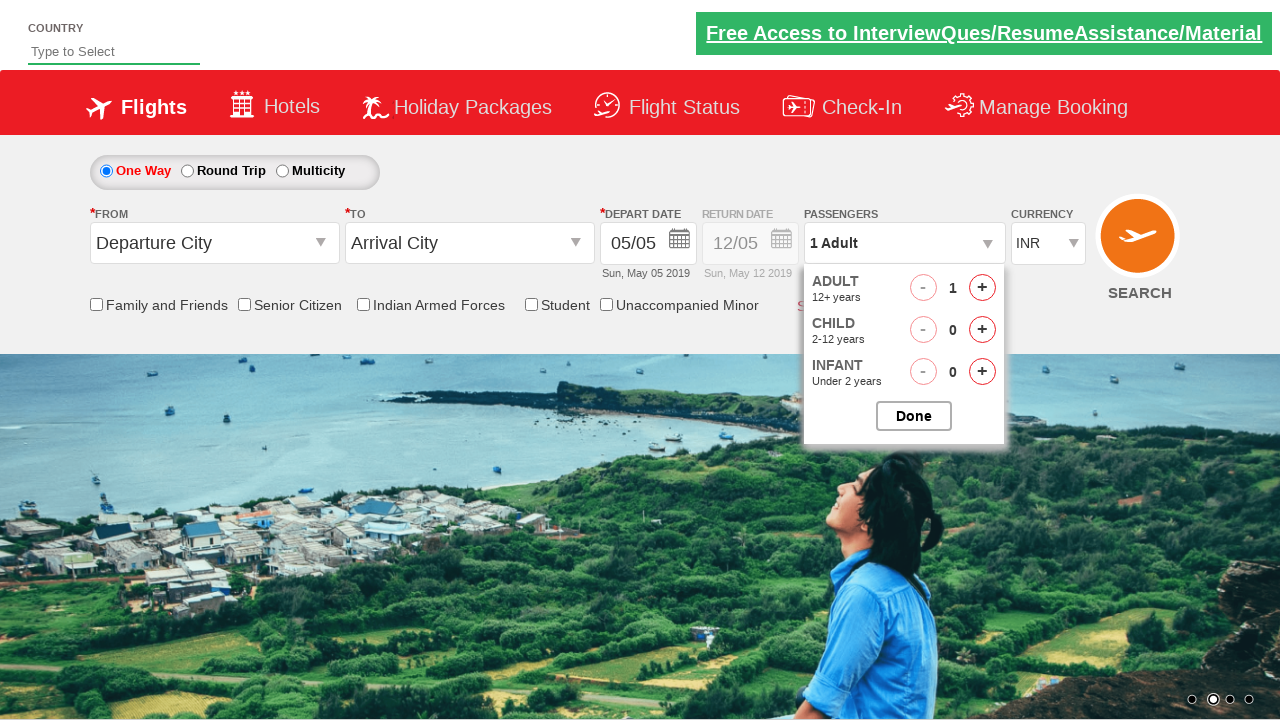

Clicked increment adult button (click 1 of 4) at (982, 288) on #hrefIncAdt
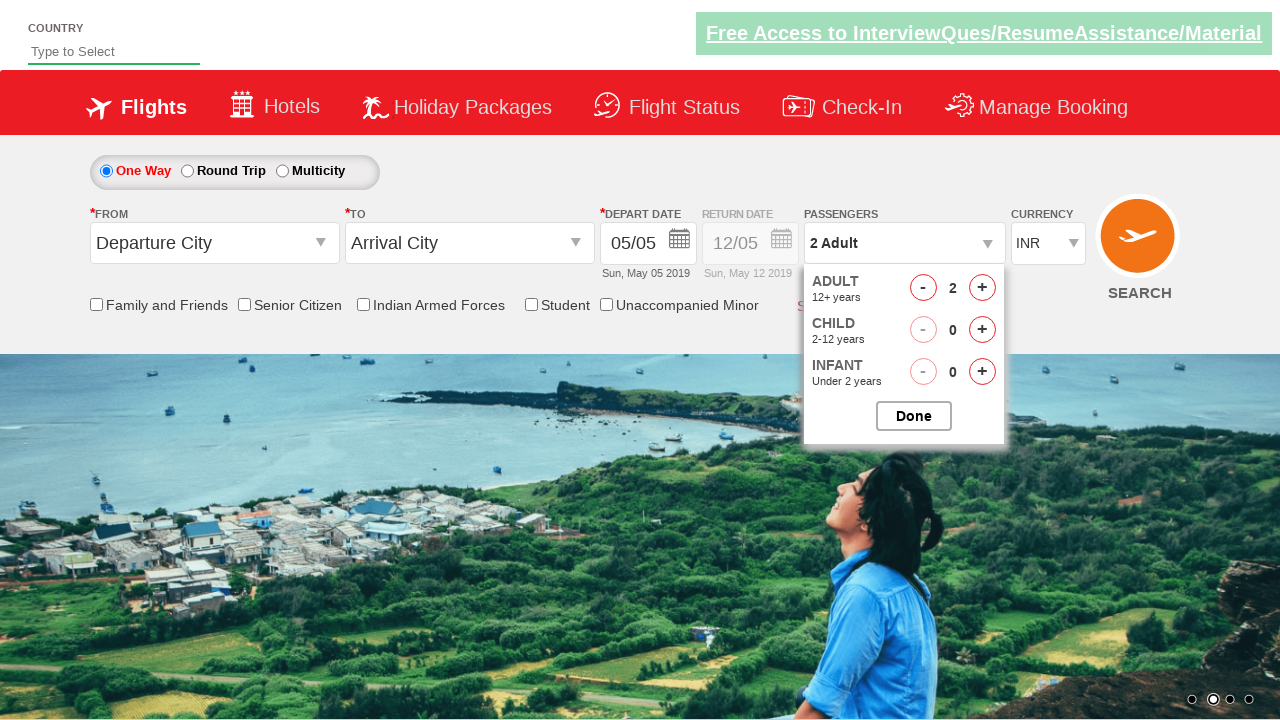

Waited for UI to update
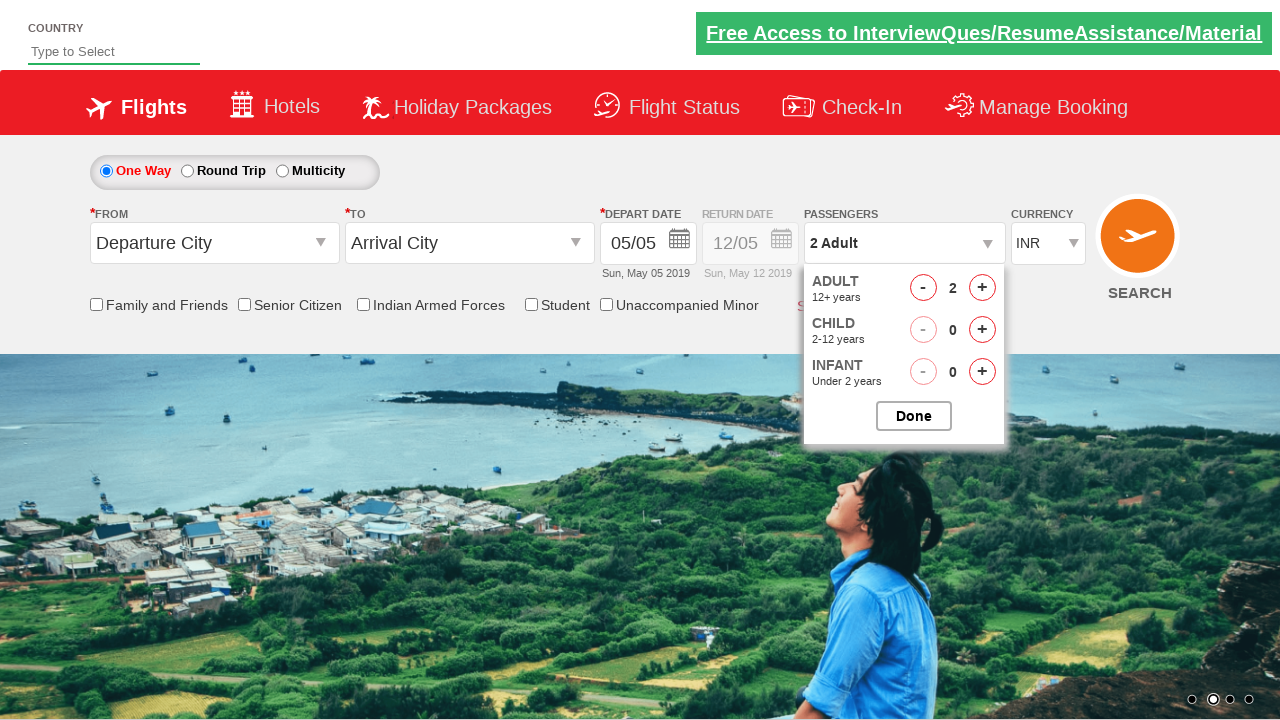

Clicked increment adult button (click 2 of 4) at (982, 288) on #hrefIncAdt
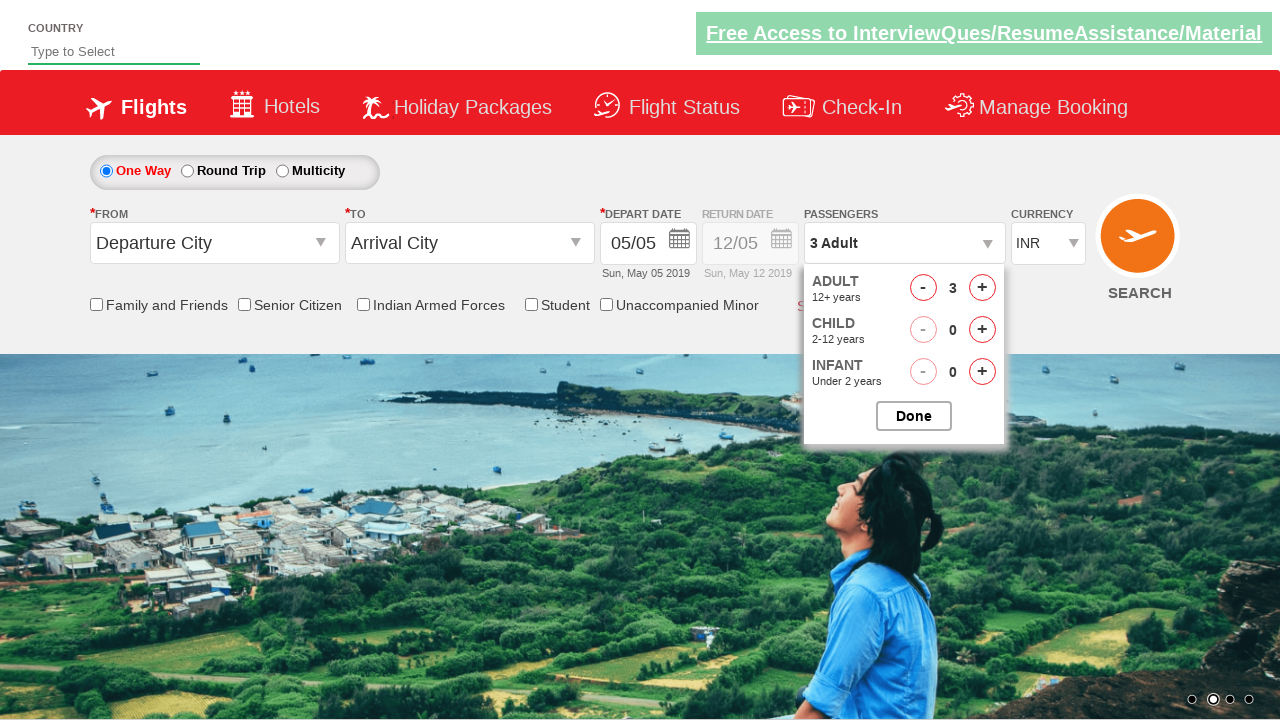

Waited for UI to update
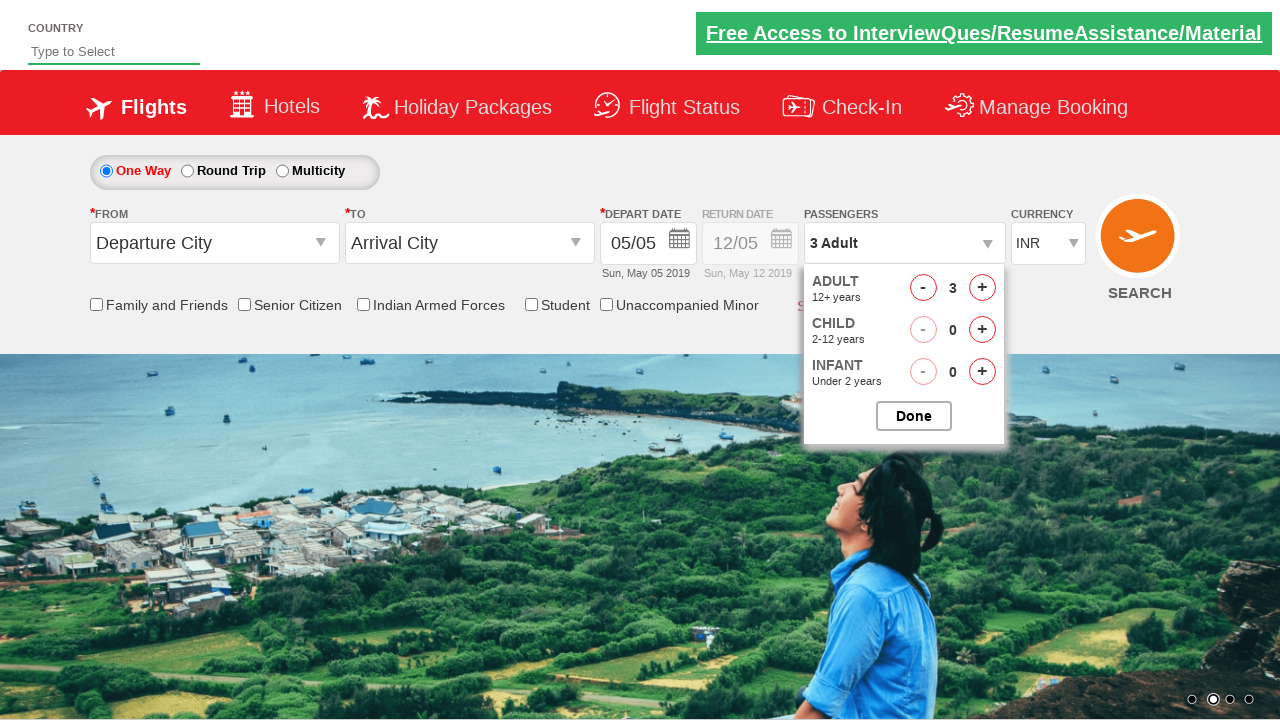

Clicked increment adult button (click 3 of 4) at (982, 288) on #hrefIncAdt
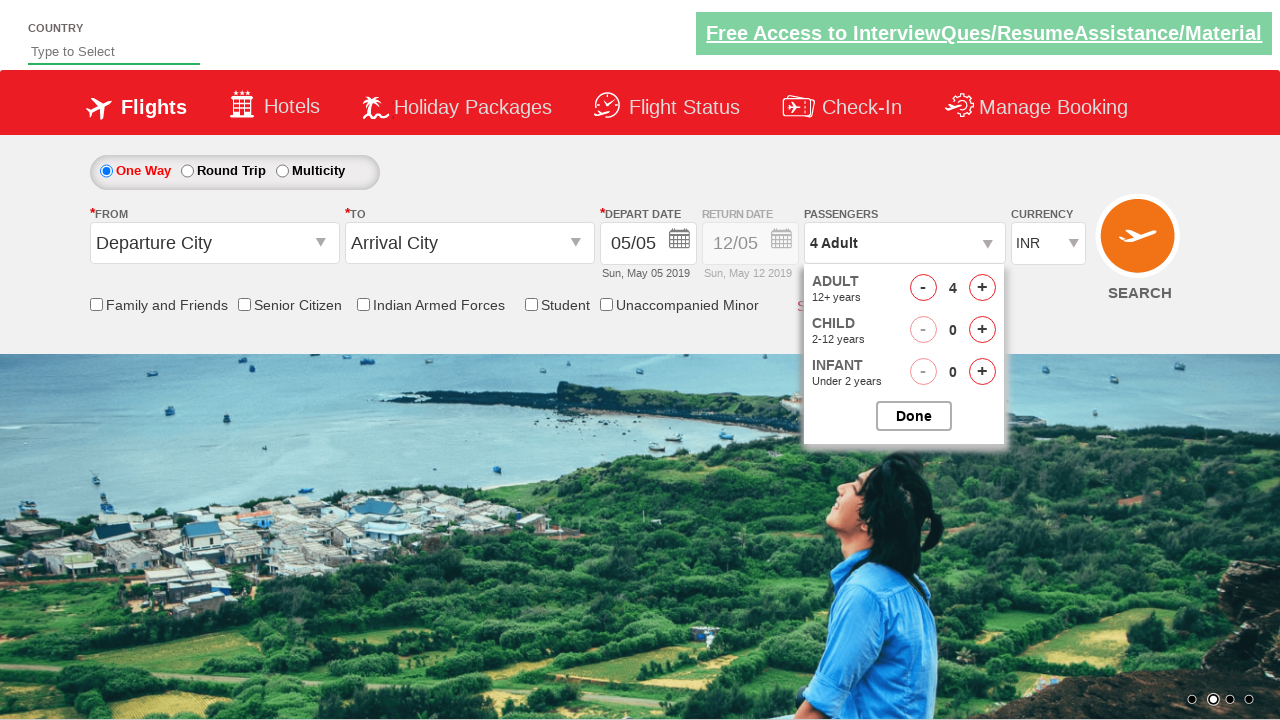

Waited for UI to update
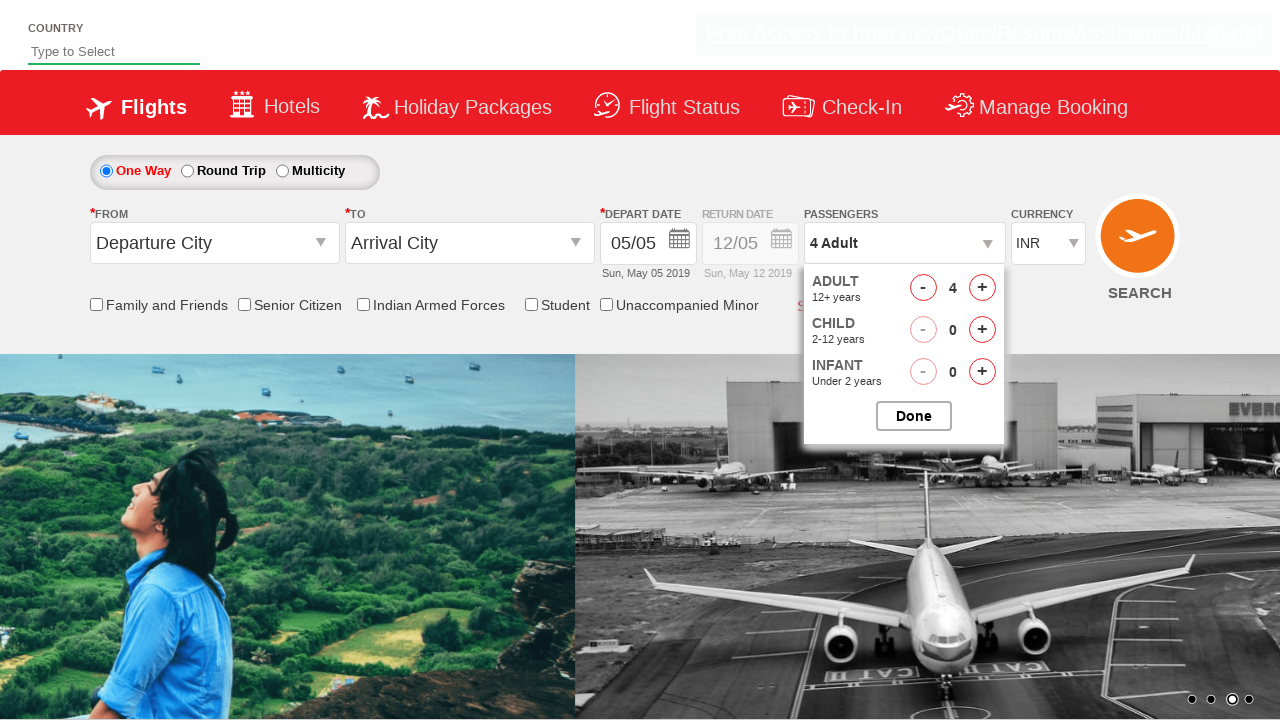

Clicked increment adult button (click 4 of 4) at (982, 288) on #hrefIncAdt
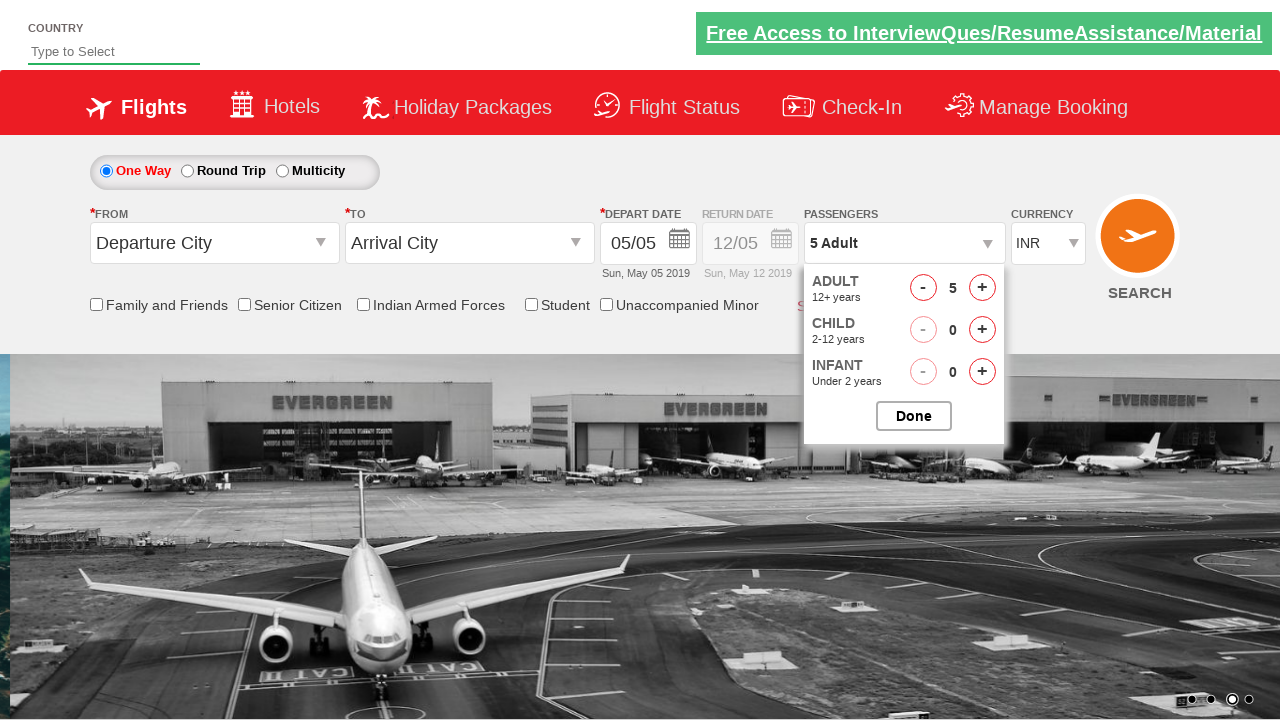

Waited for UI to update
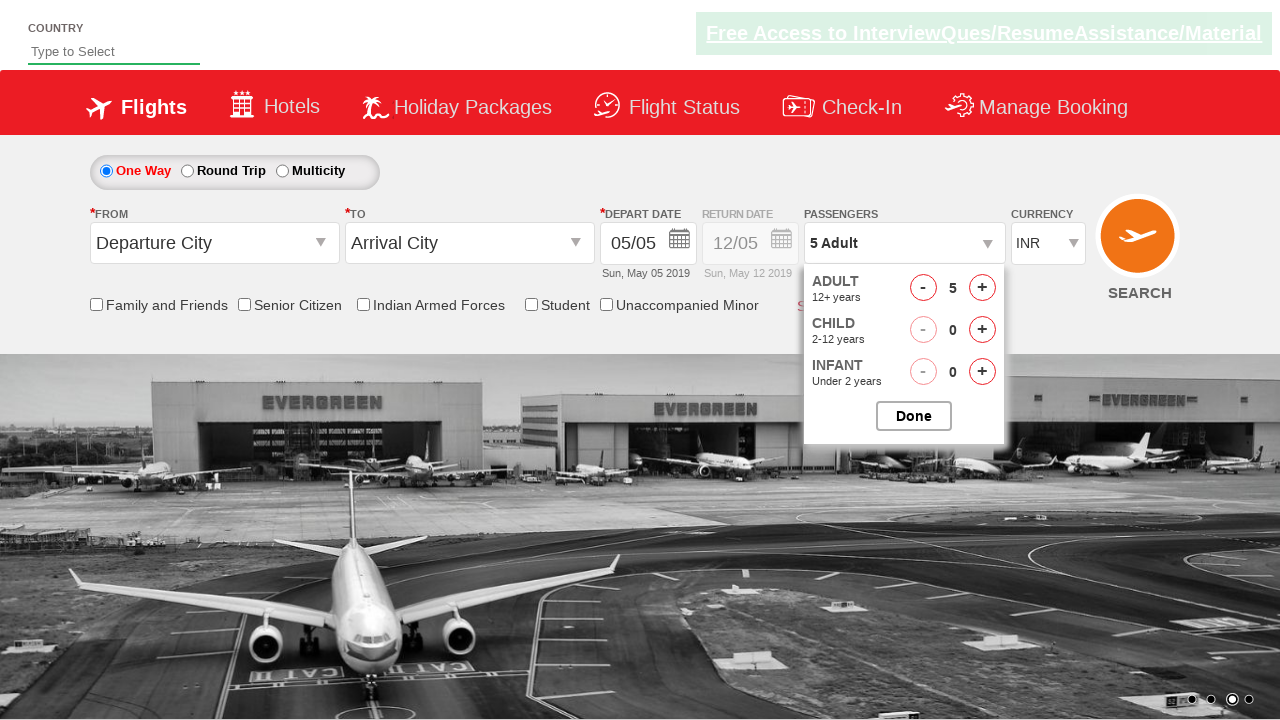

Final wait to see adult passenger count result
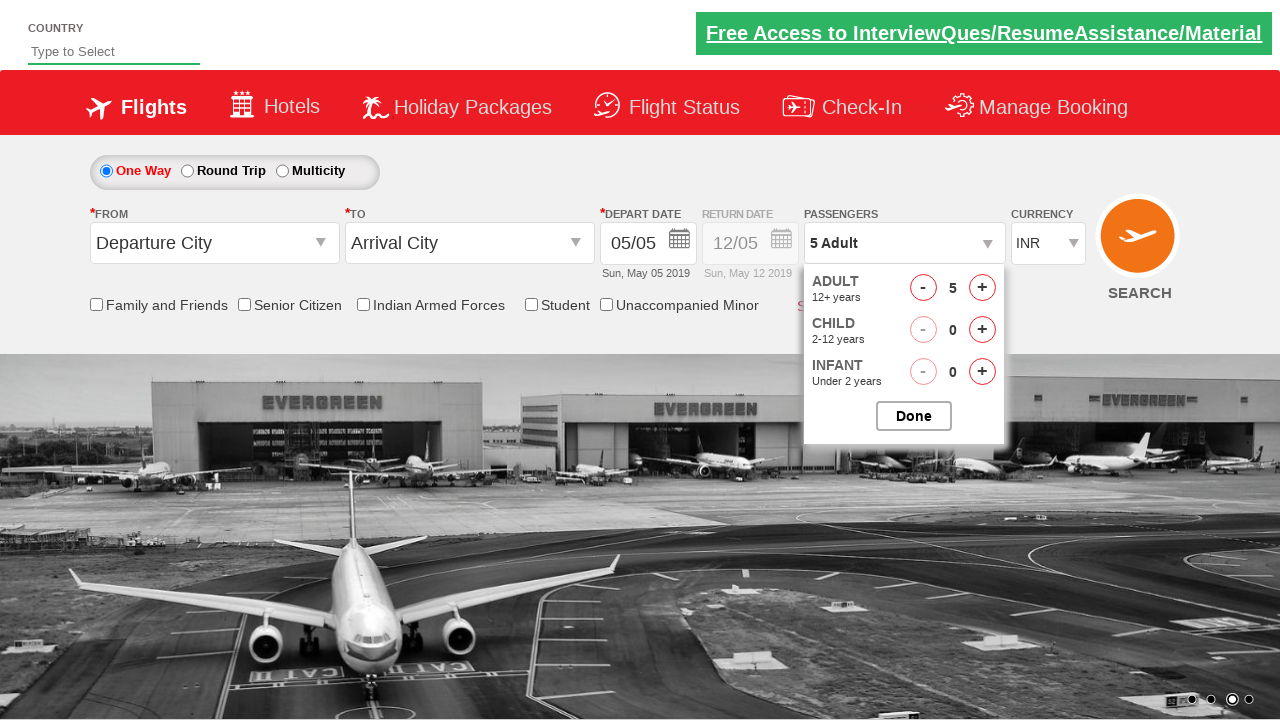

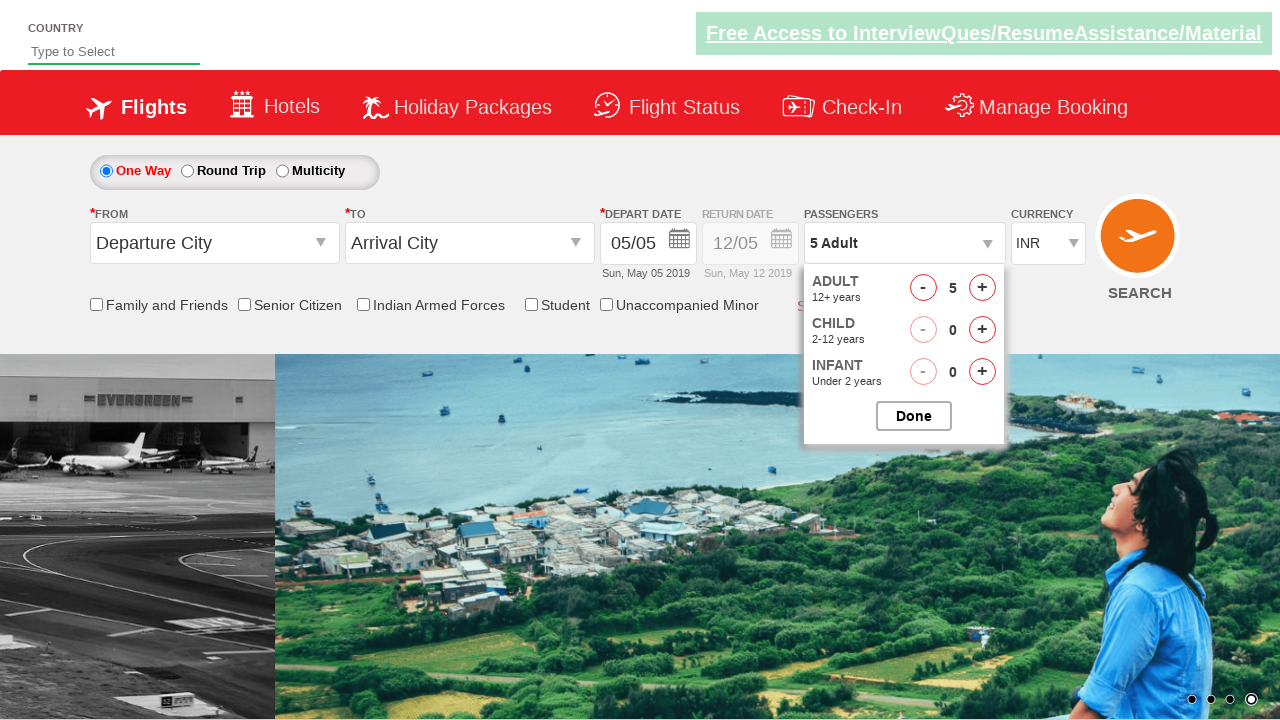